Tests file upload functionality by selecting a file and submitting the upload form

Starting URL: https://practice.expandtesting.com/upload

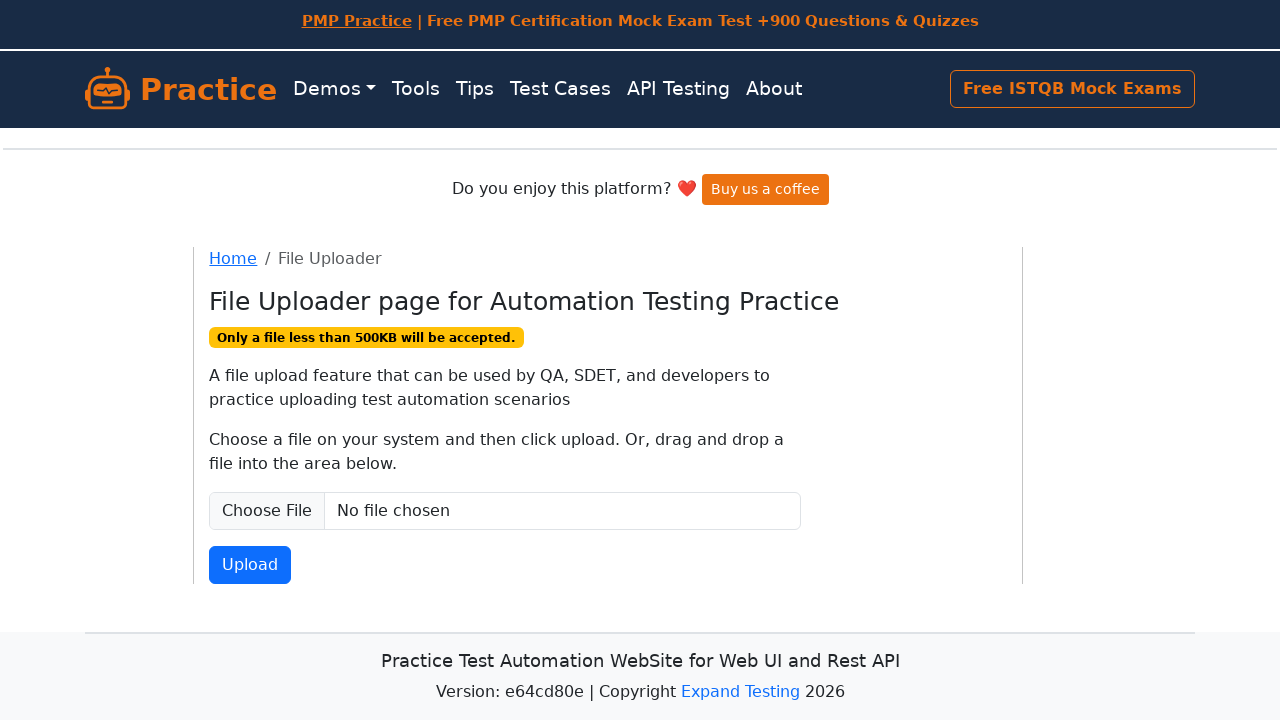

Cleared file input field
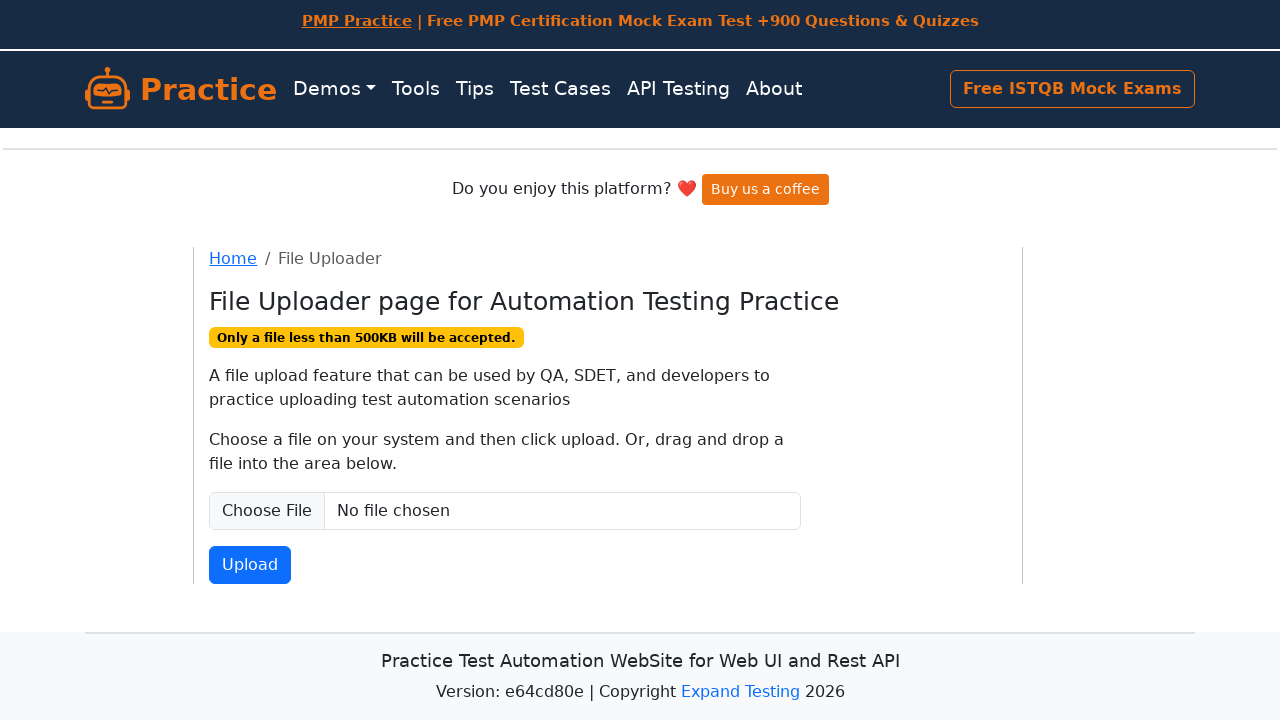

Clicked file upload submit button at (250, 565) on [id='fileSubmit']
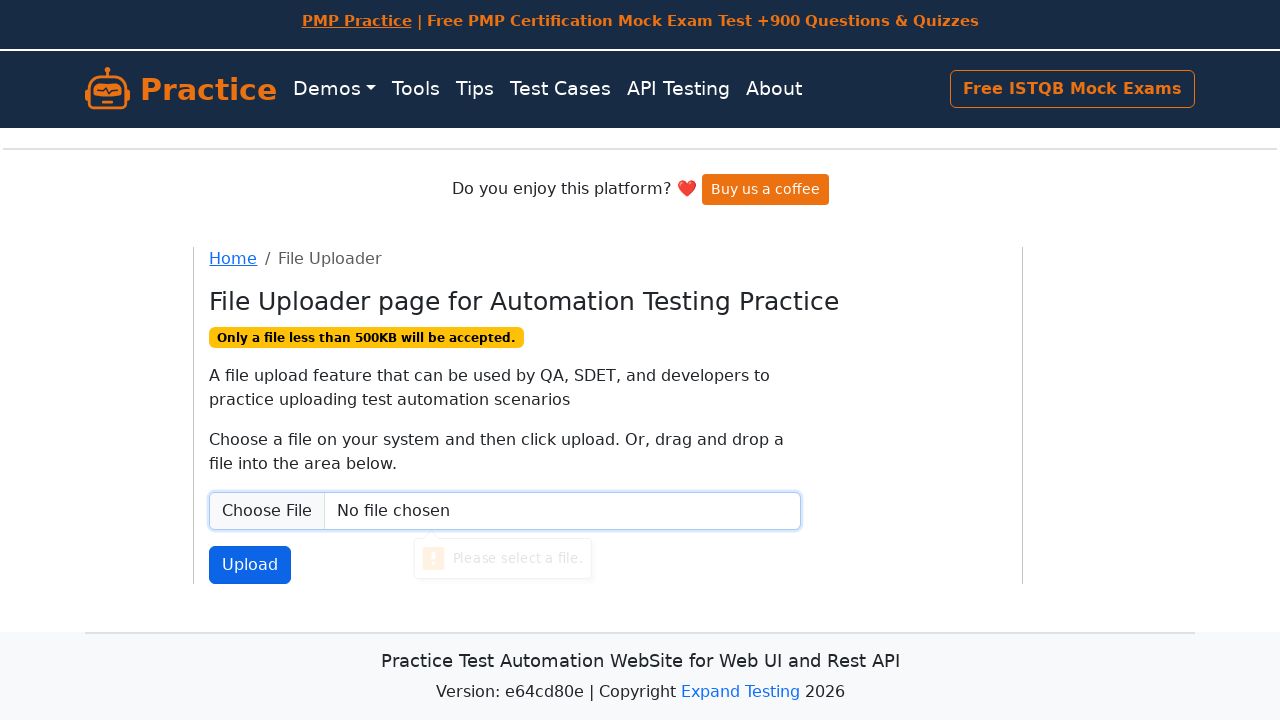

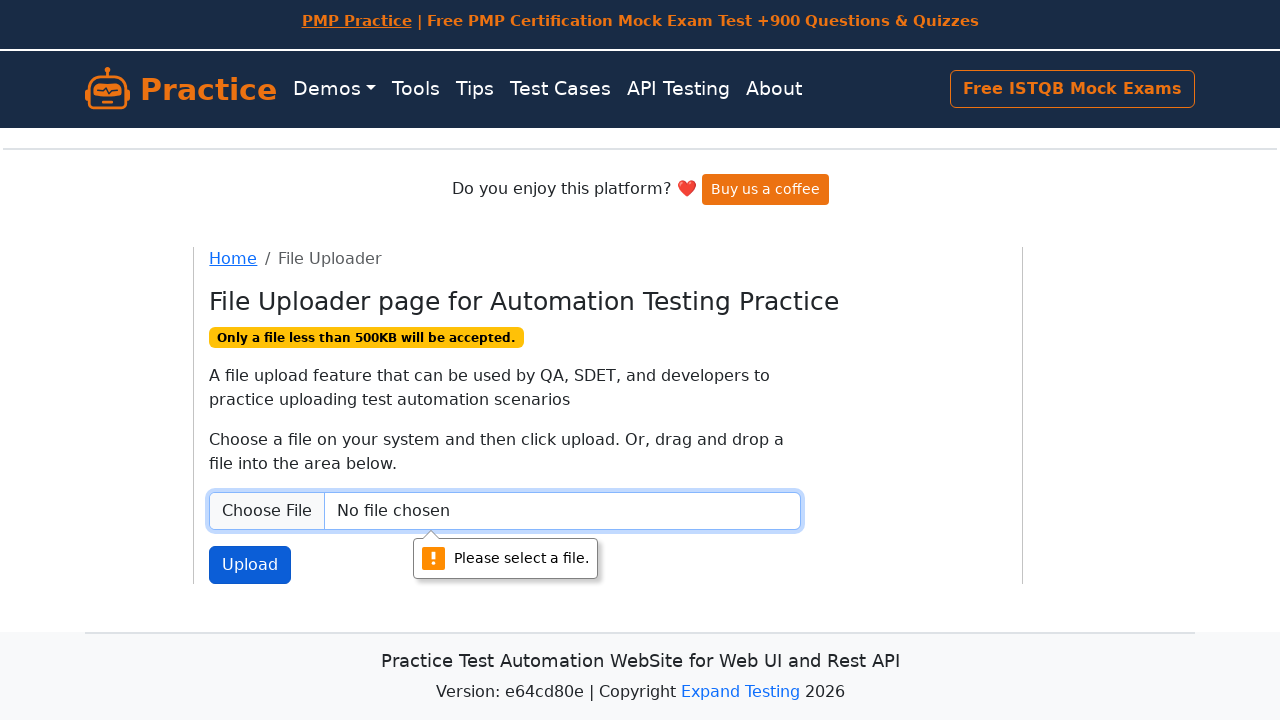